Tests scrolling functionality on a page with a fixed header table, scrolls within the table container and verifies the sum of values matches the displayed total

Starting URL: https://rahulshettyacademy.com/AutomationPractice/

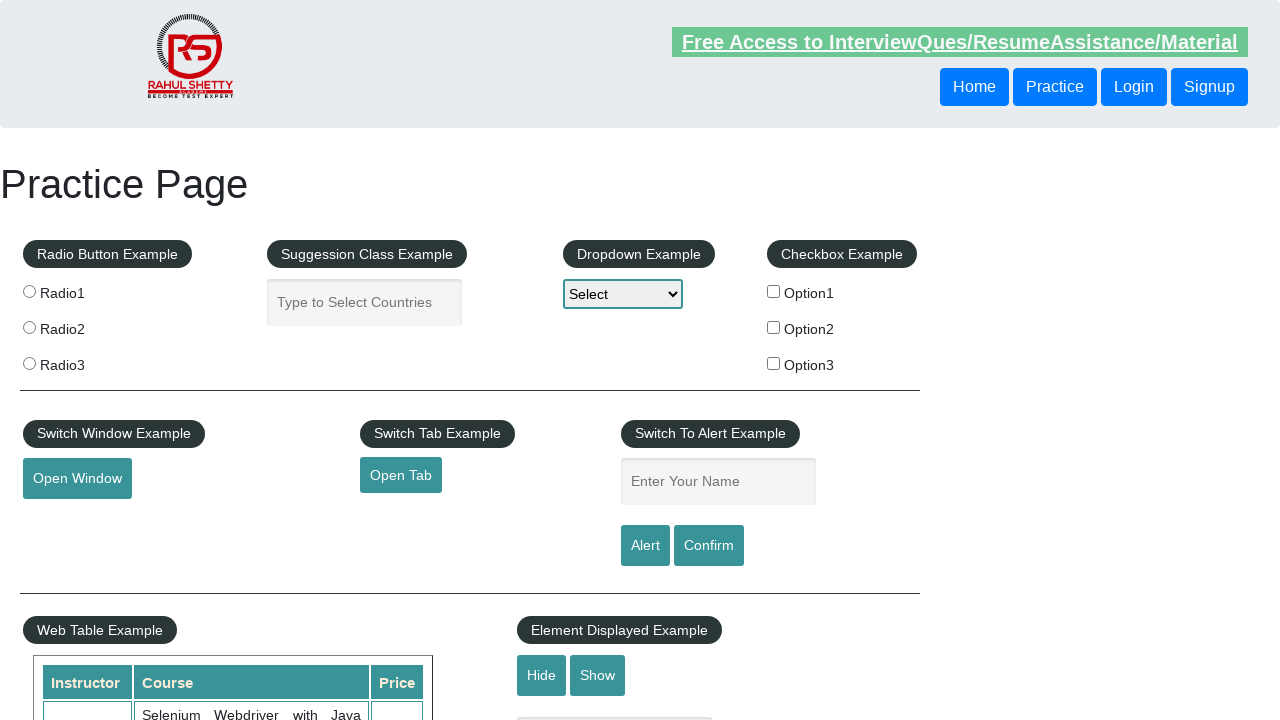

Scrolled main window down by 500 pixels
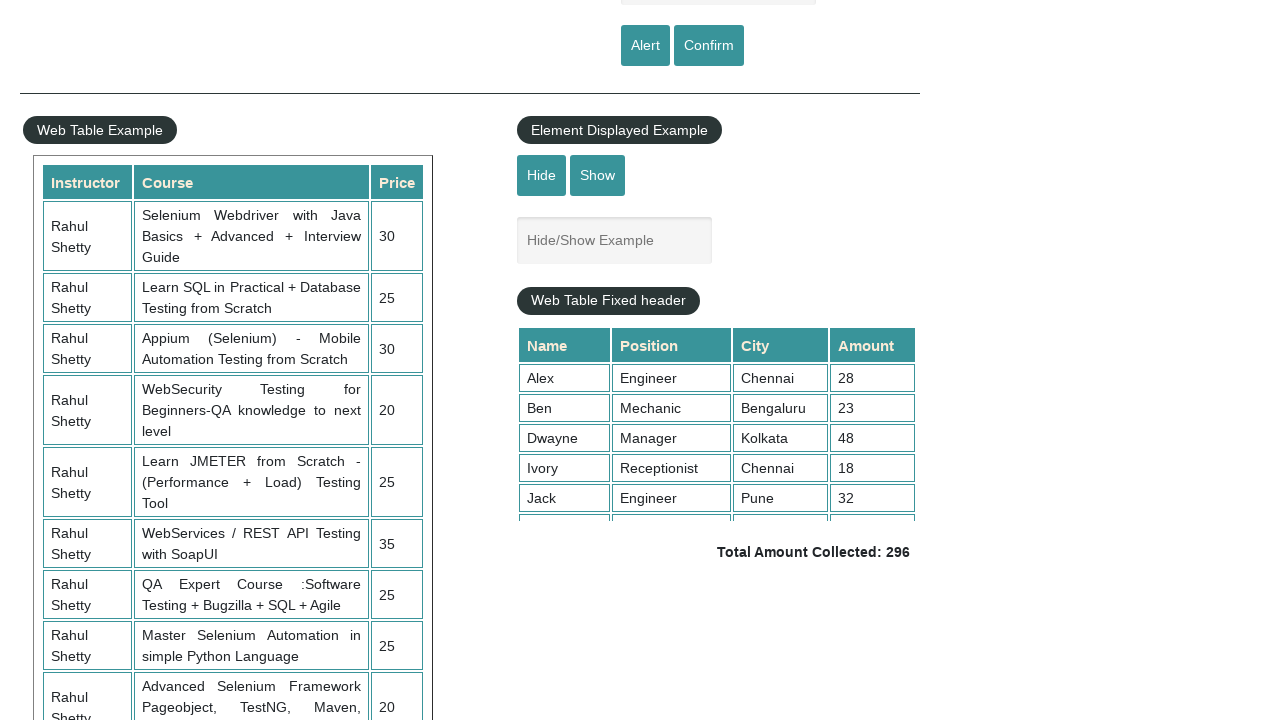

Scrolled within fixed header table container by 500 pixels
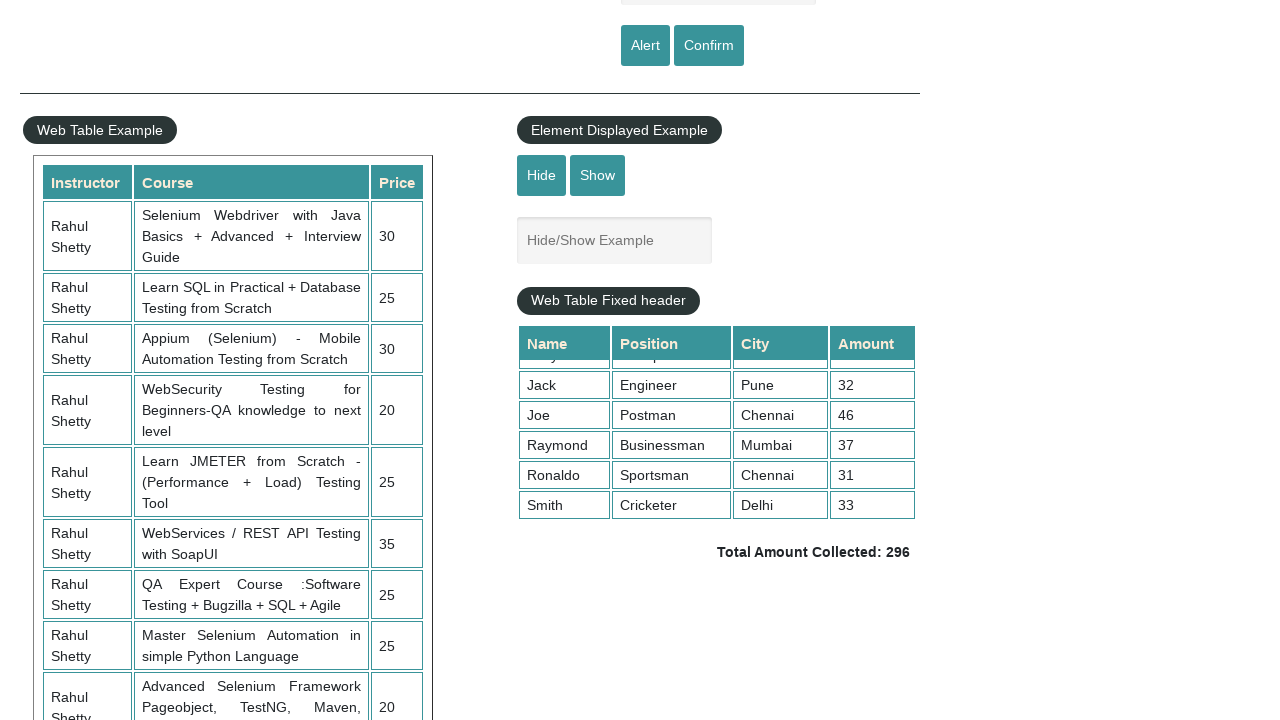

Retrieved all values from 4th column of table (9 values)
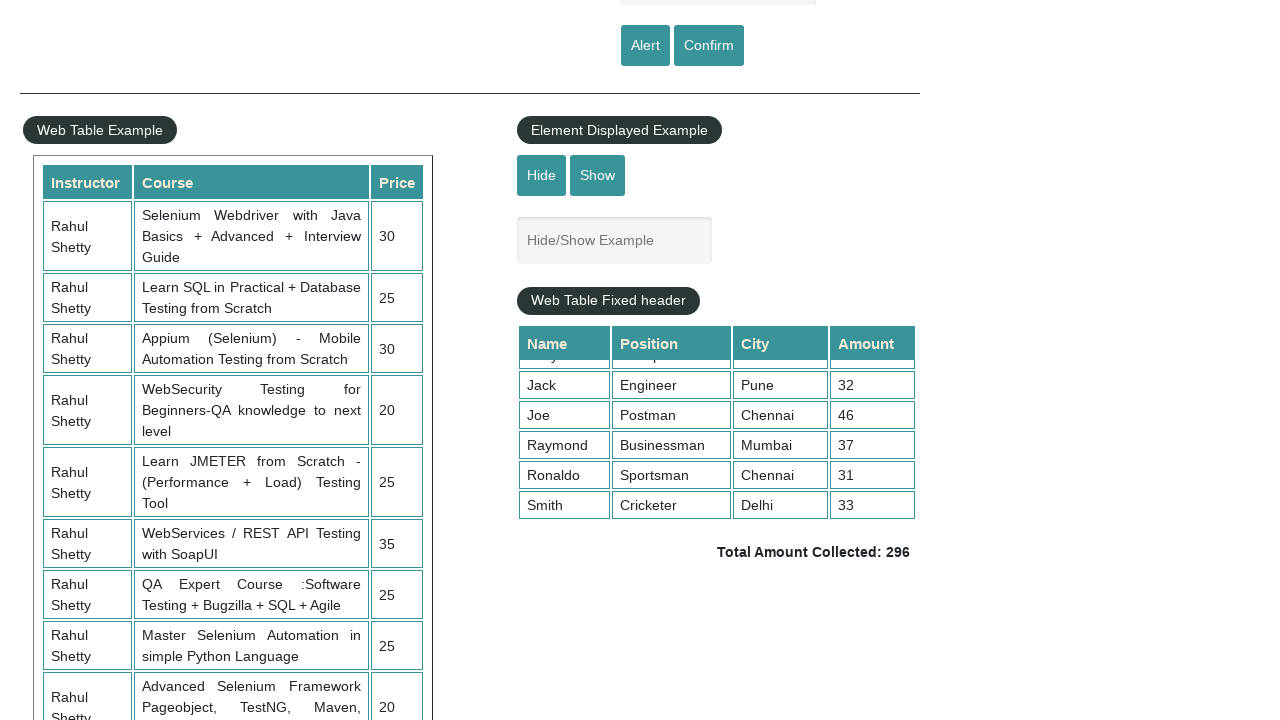

Calculated sum of all 4th column values: 296
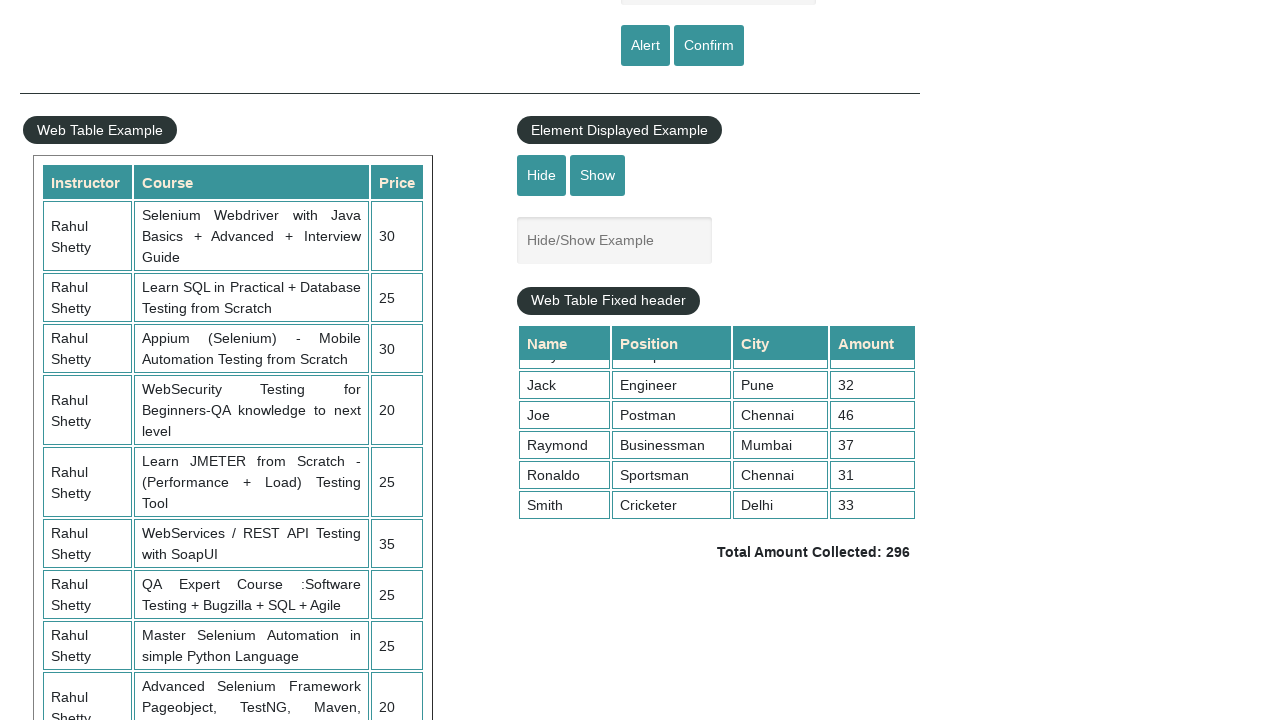

Retrieved displayed total amount text:  Total Amount Collected: 296 
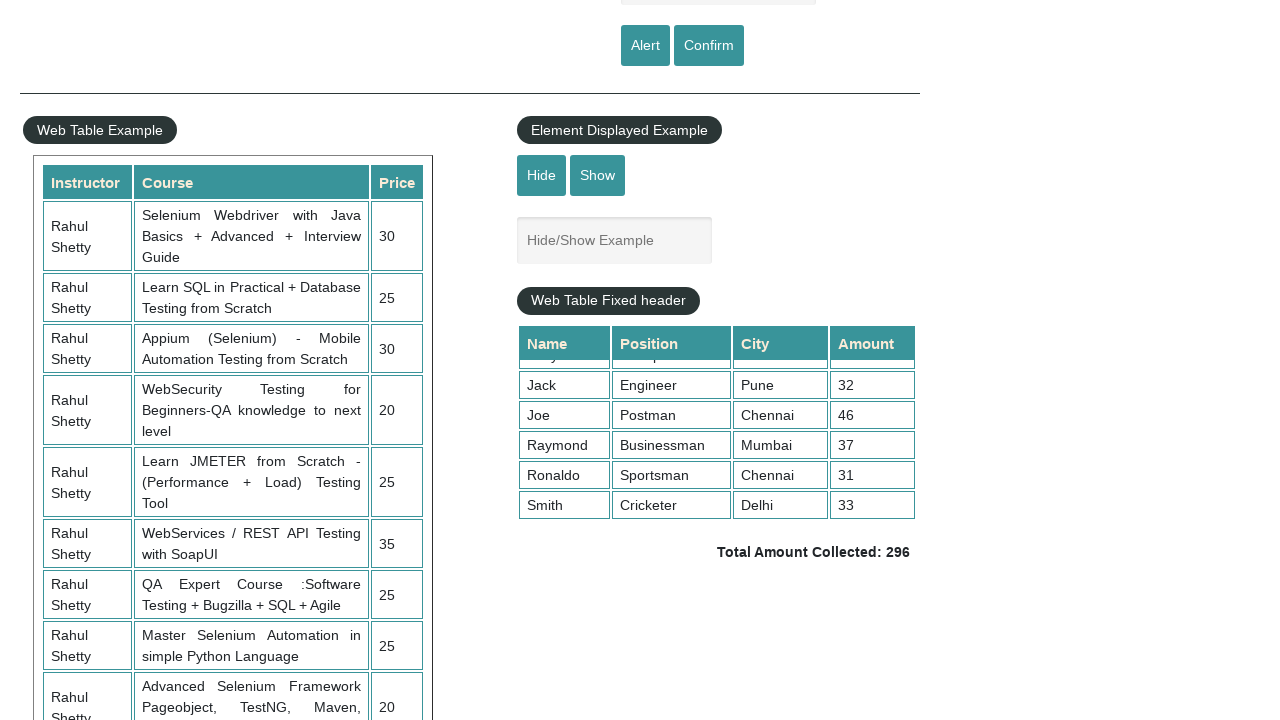

Parsed displayed total value: 296
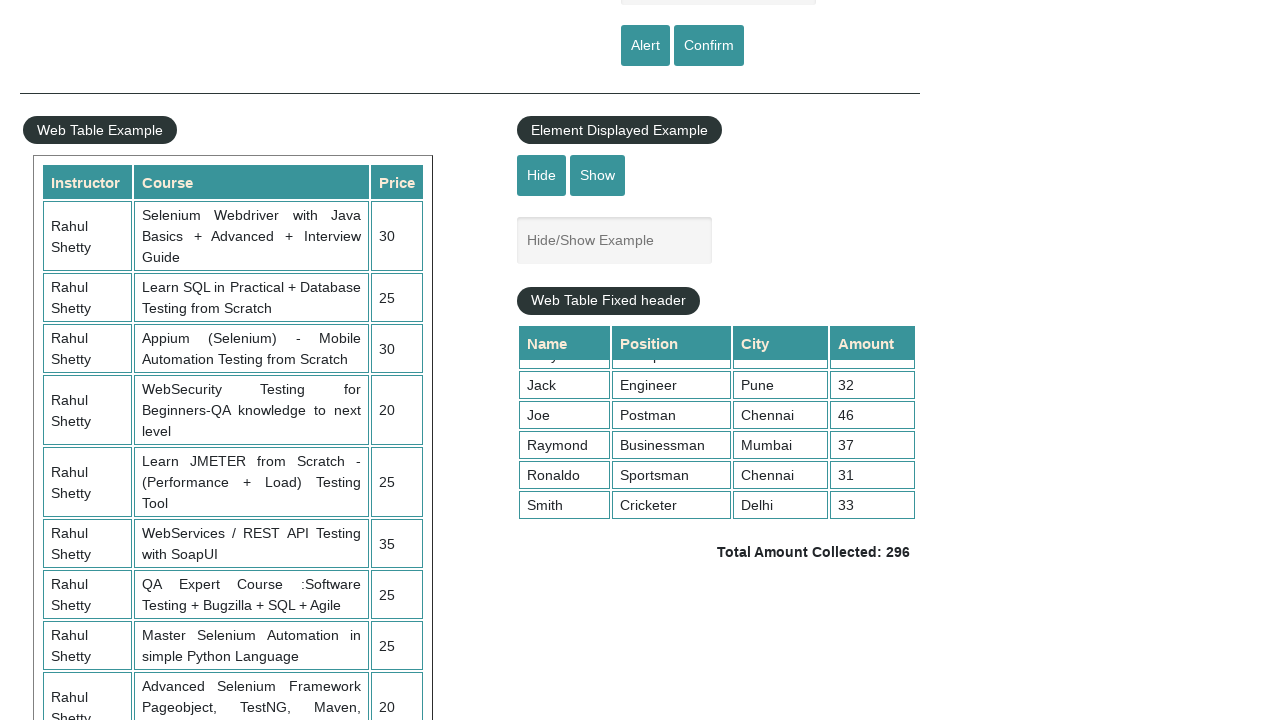

Assertion passed: calculated sum 296 matches displayed total 296
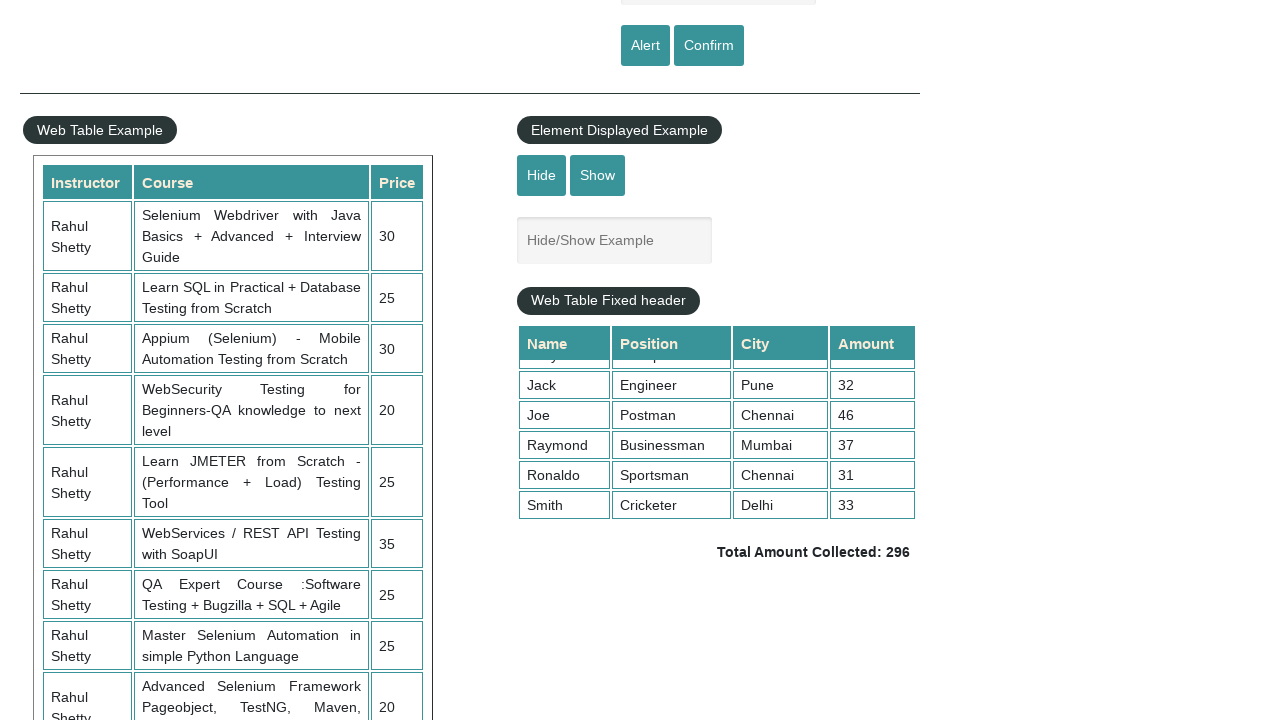

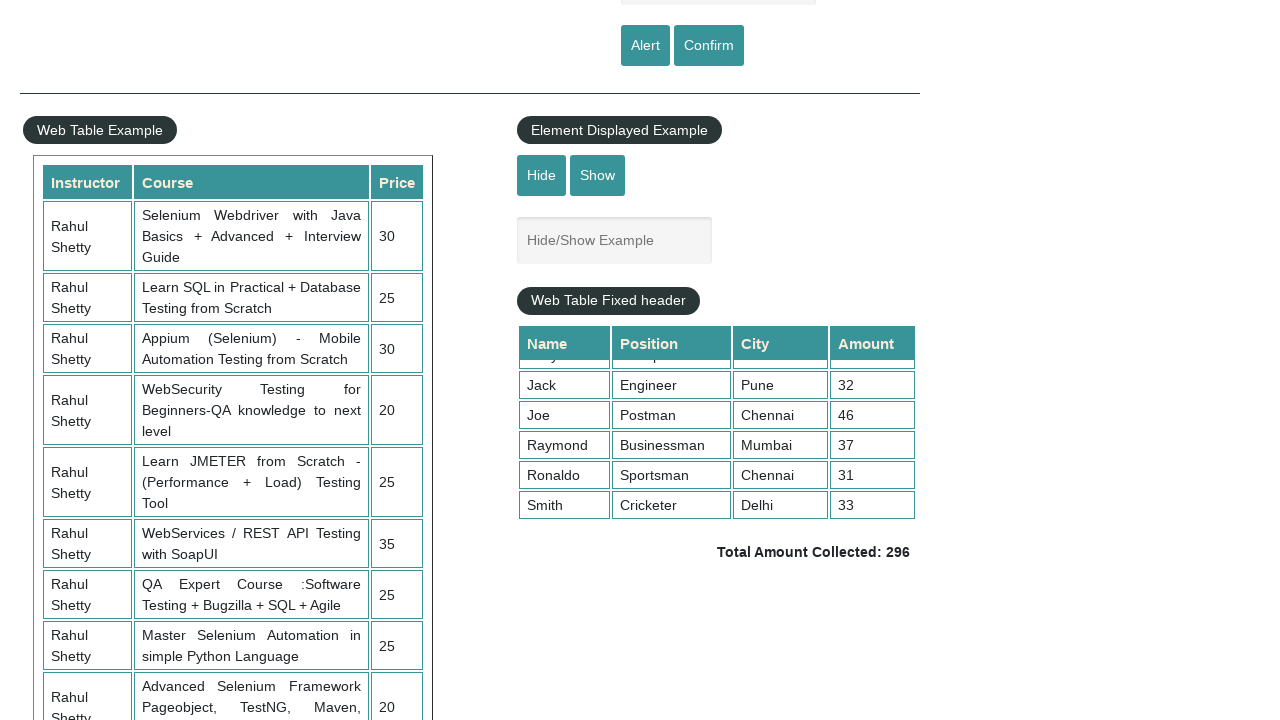